Tests dropdown selection functionality on a trial signup form by selecting country options using different methods - by index, by value, and by iterating through options to find and select "Ukraine"

Starting URL: https://orangehrm.com/en/30-day-free-trial

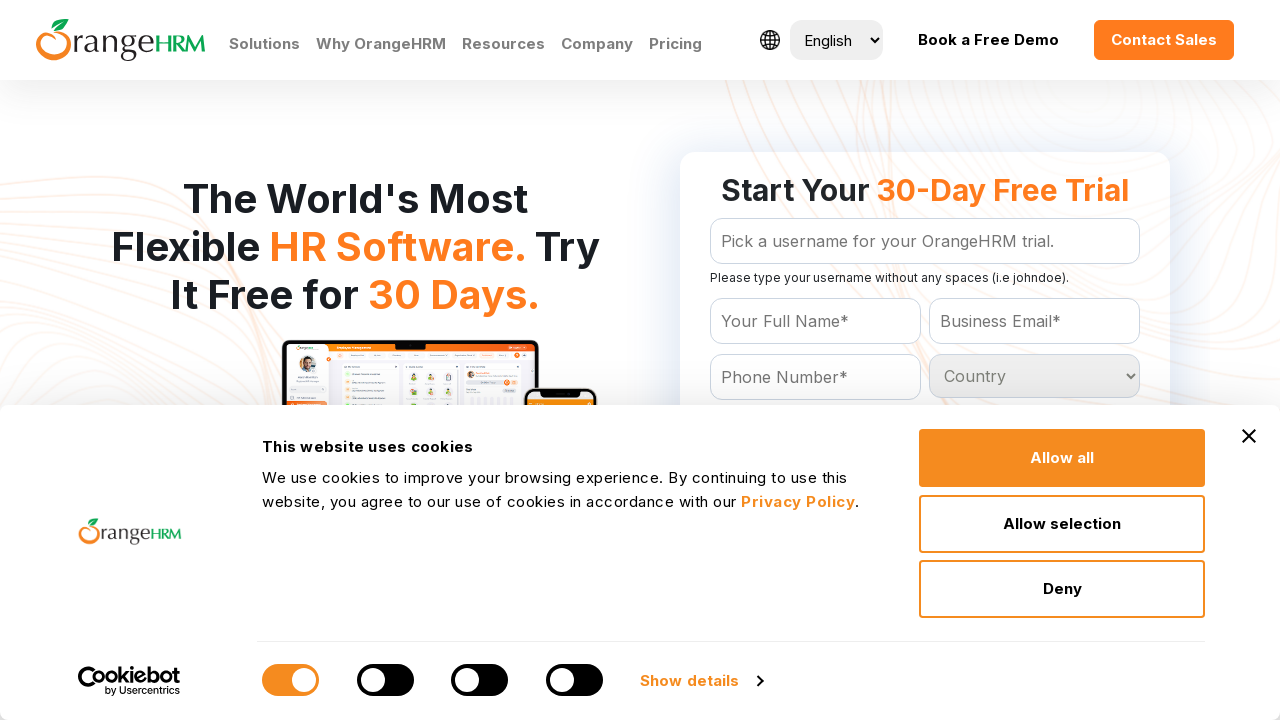

Country dropdown is visible and ready
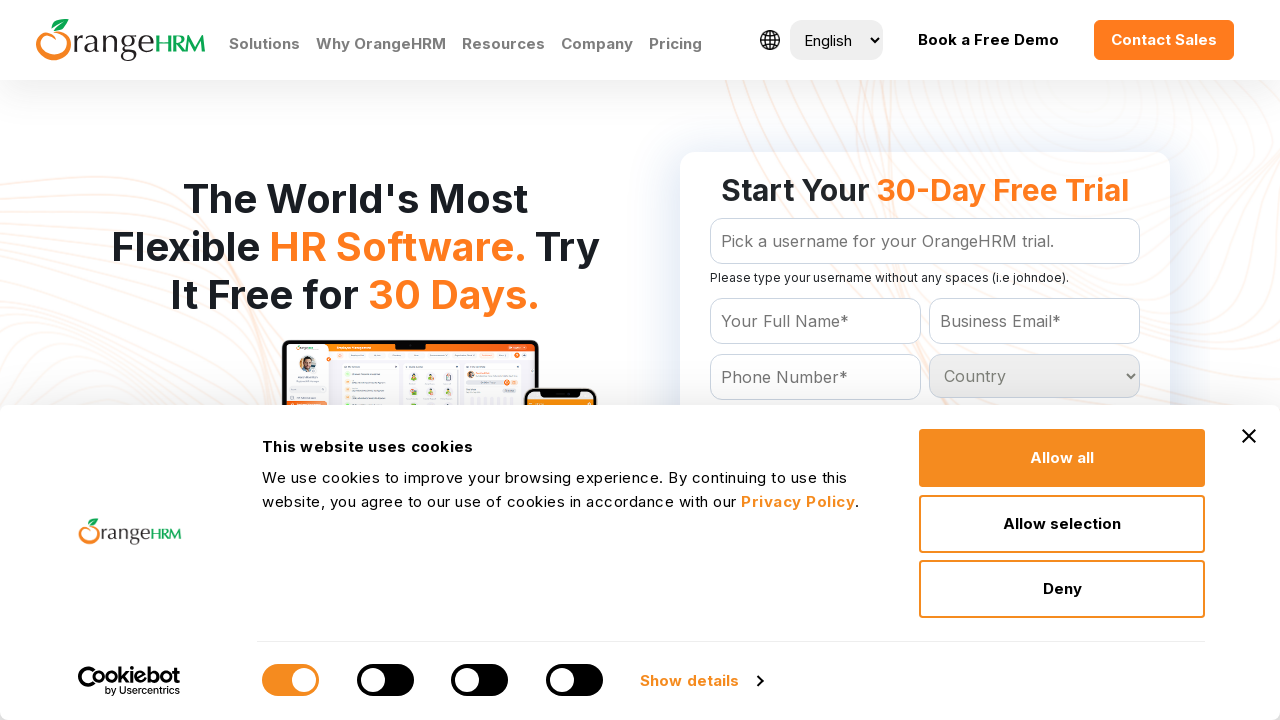

Selected country dropdown option by index 5 on #Form_getForm_Country
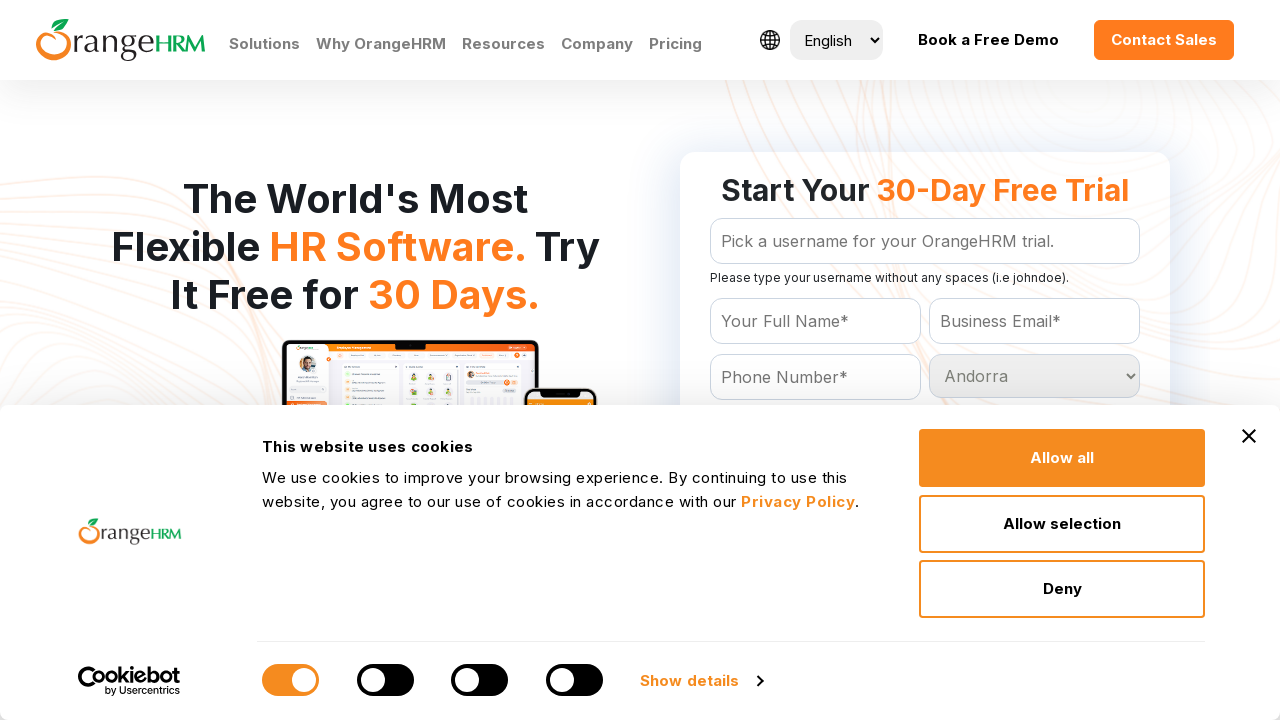

Selected 'India' from country dropdown by value on #Form_getForm_Country
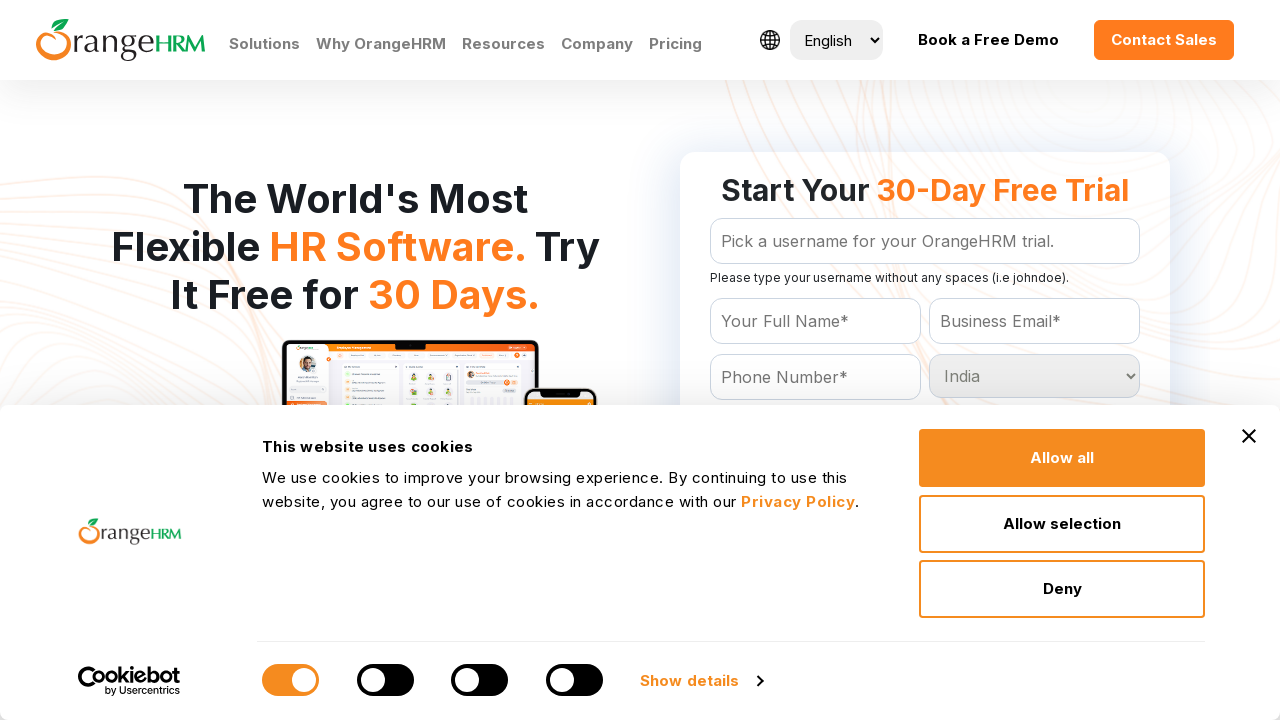

Selected 'Ukraine' from country dropdown by label text on #Form_getForm_Country
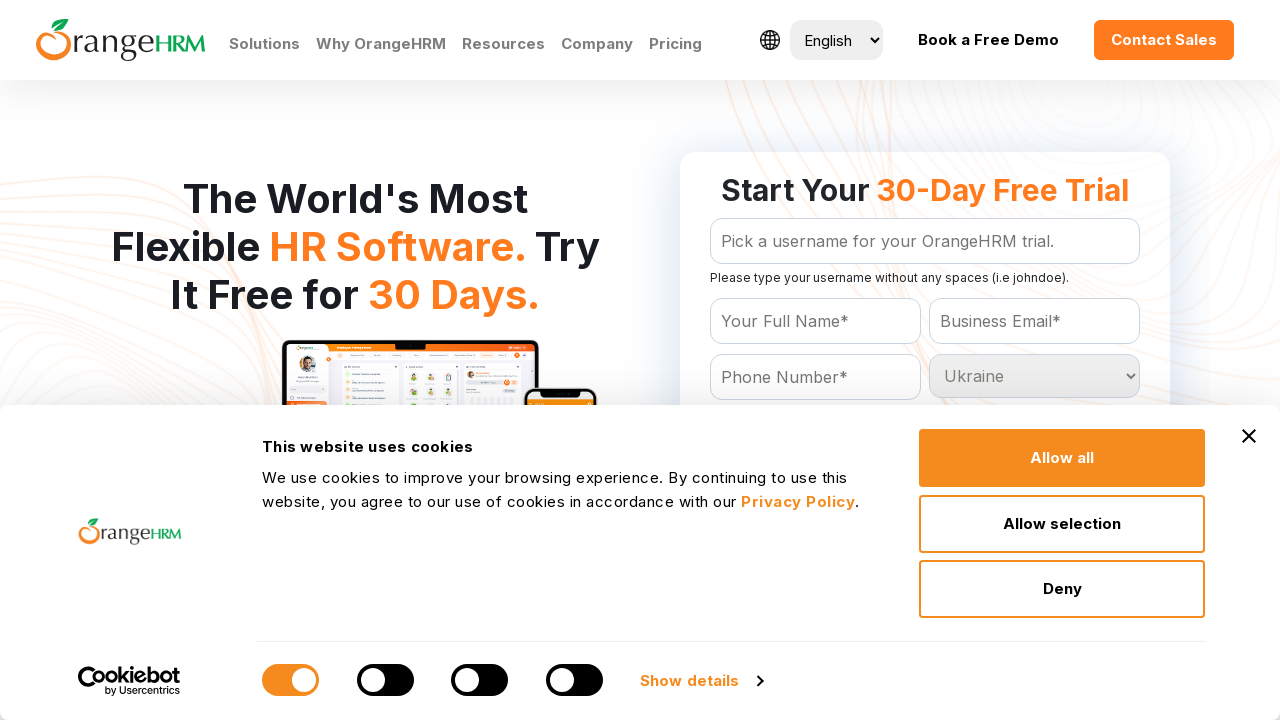

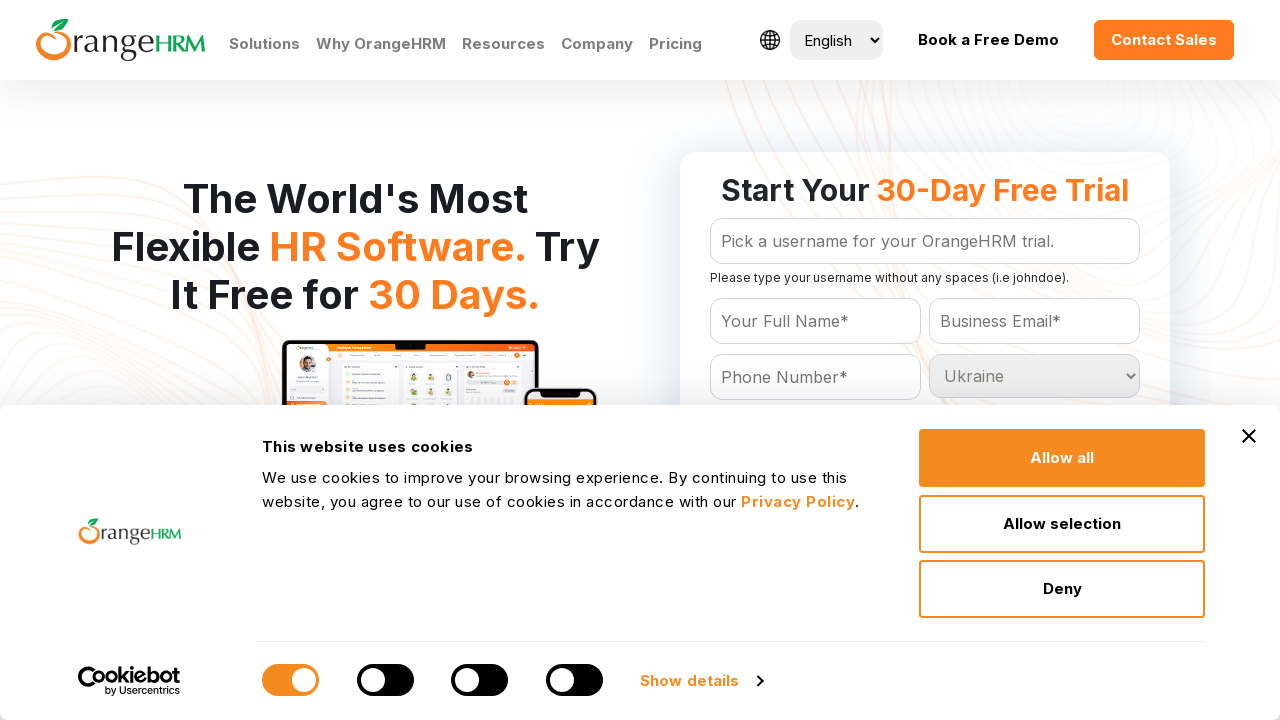